Navigates through research area pages including engineering and research impact

Starting URL: https://www.flinders.edu.au/research

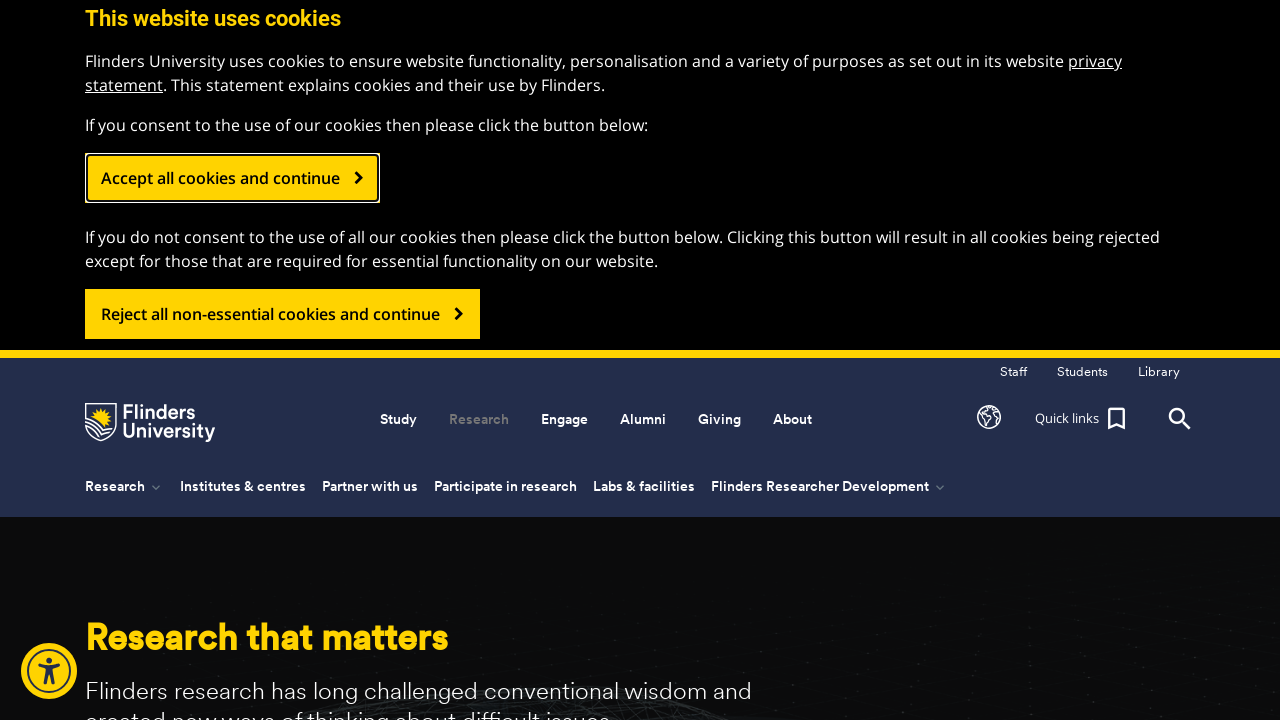

Navigated to engineering and technology research page
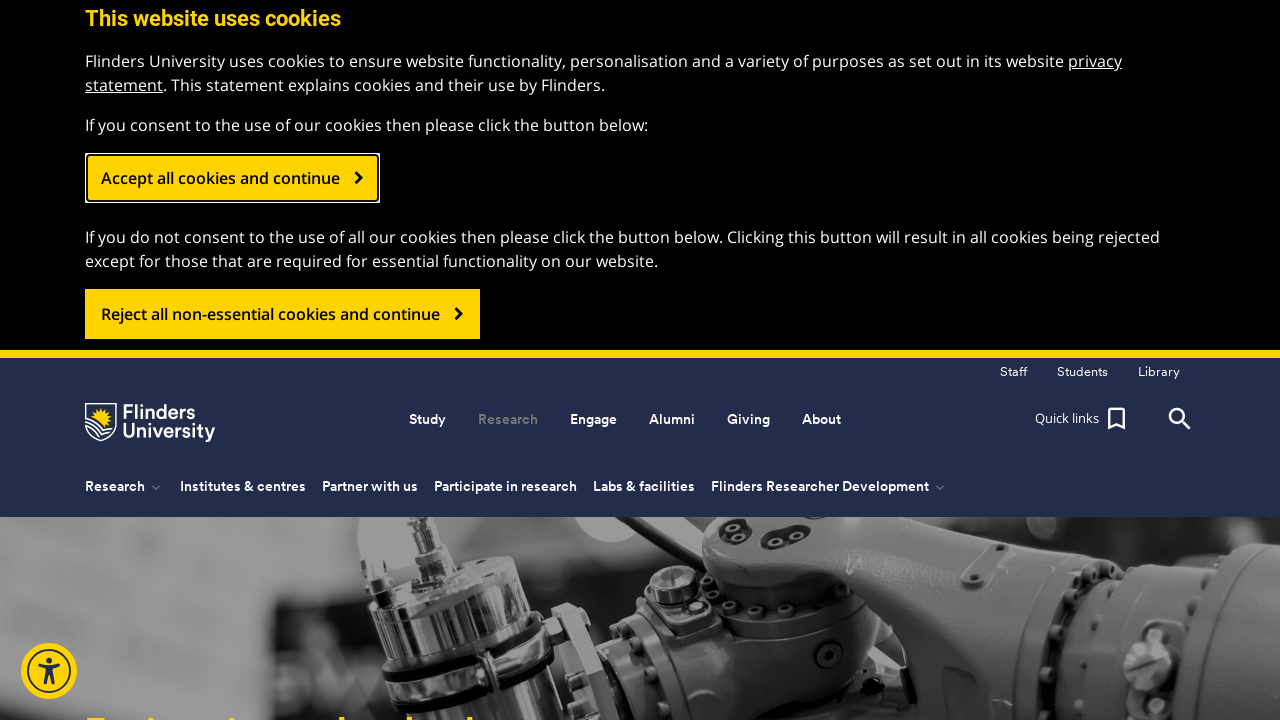

Engineering and technology page fully loaded (domcontentloaded)
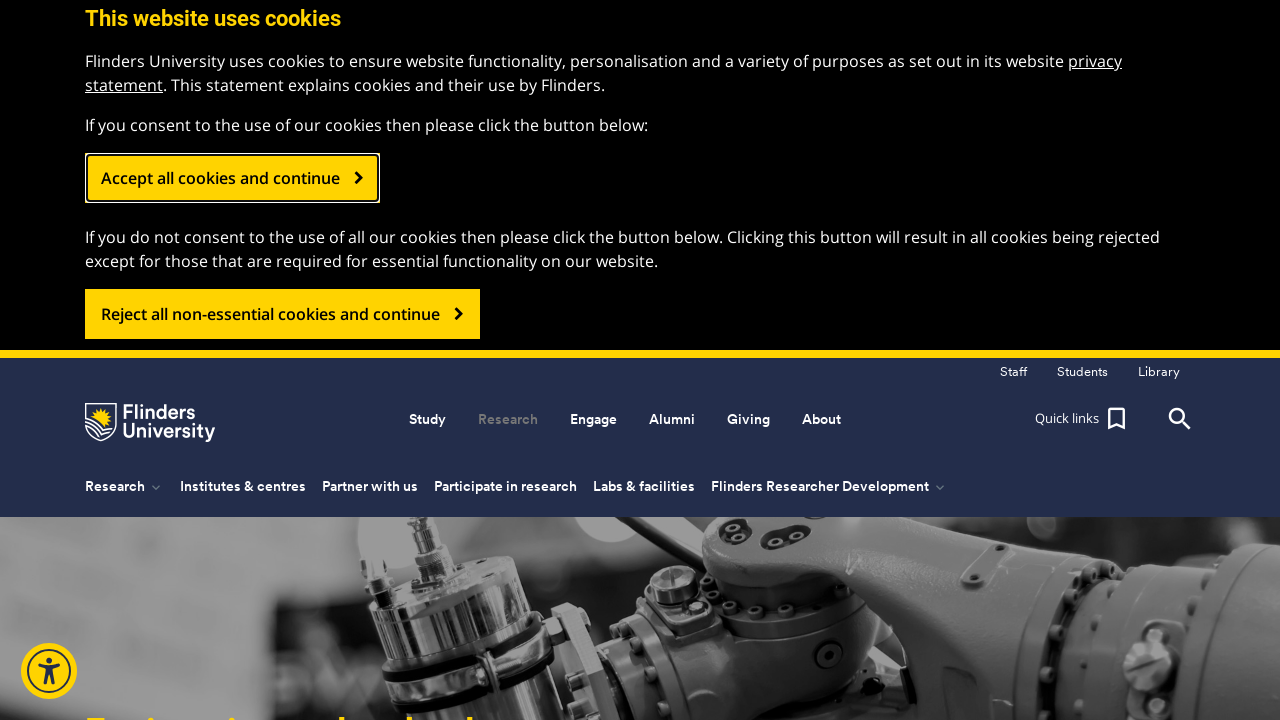

Navigated to research impact page
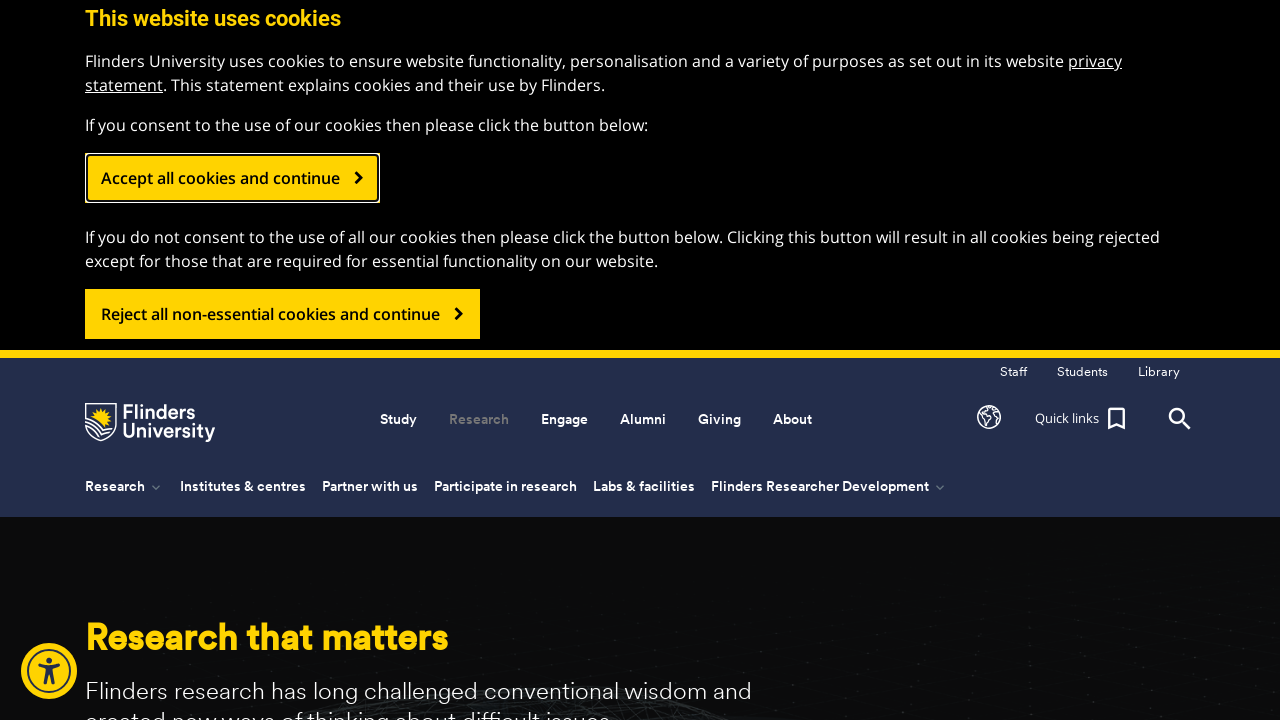

Research impact page fully loaded (domcontentloaded)
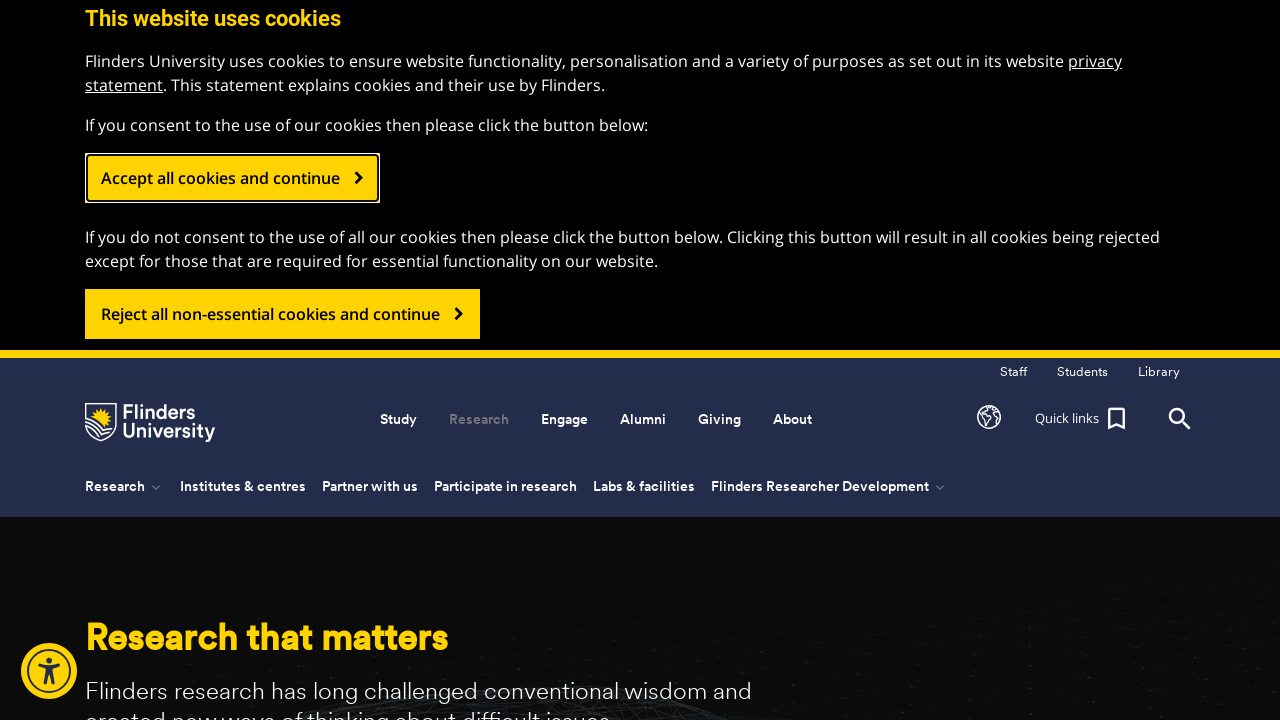

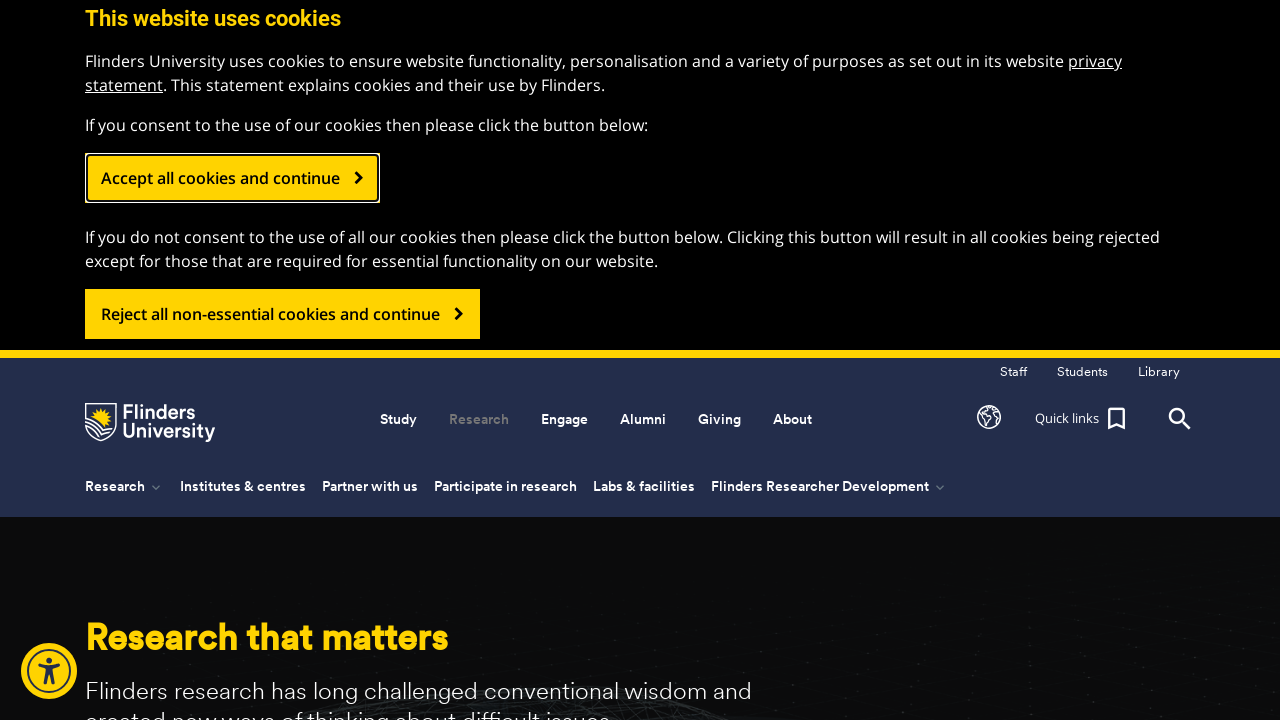